Opens the OrangeHRM demo page, maximizes the window, and verifies that the page contains "OrangeHRM" text in its source.

Starting URL: https://opensource-demo.orangehrmlive.com/

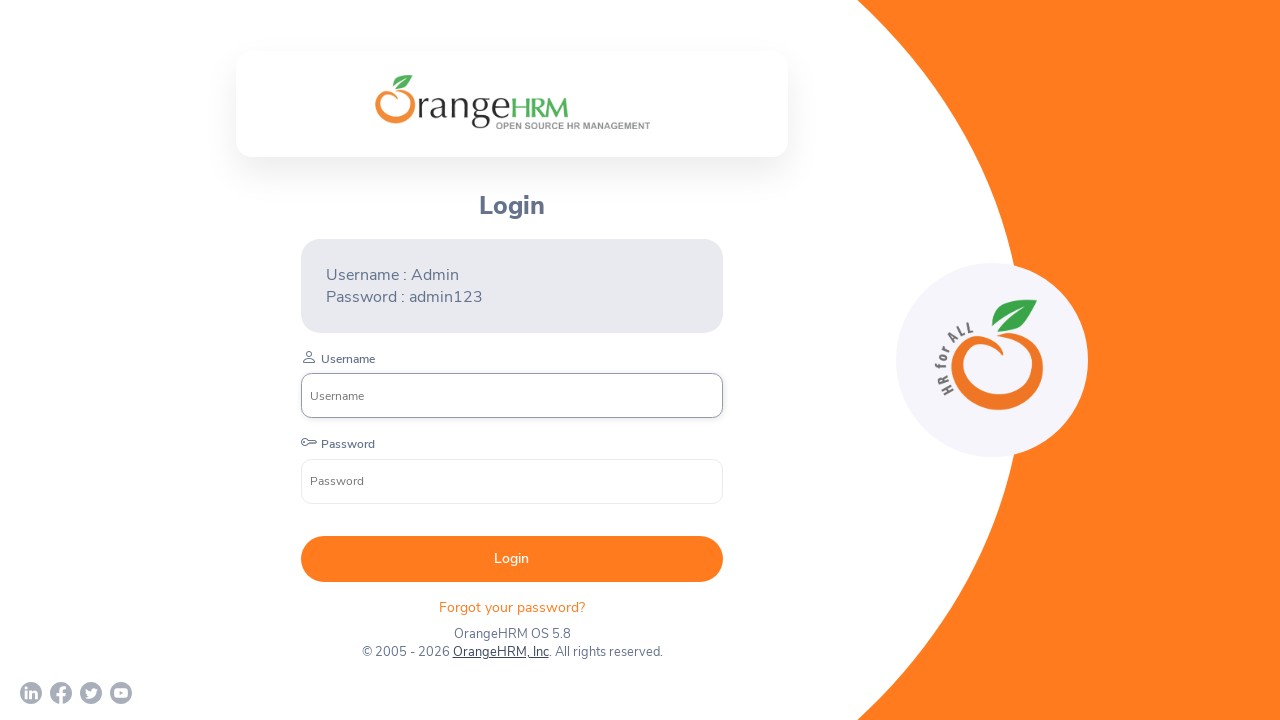

Set viewport size to 1920x1080 to maximize window
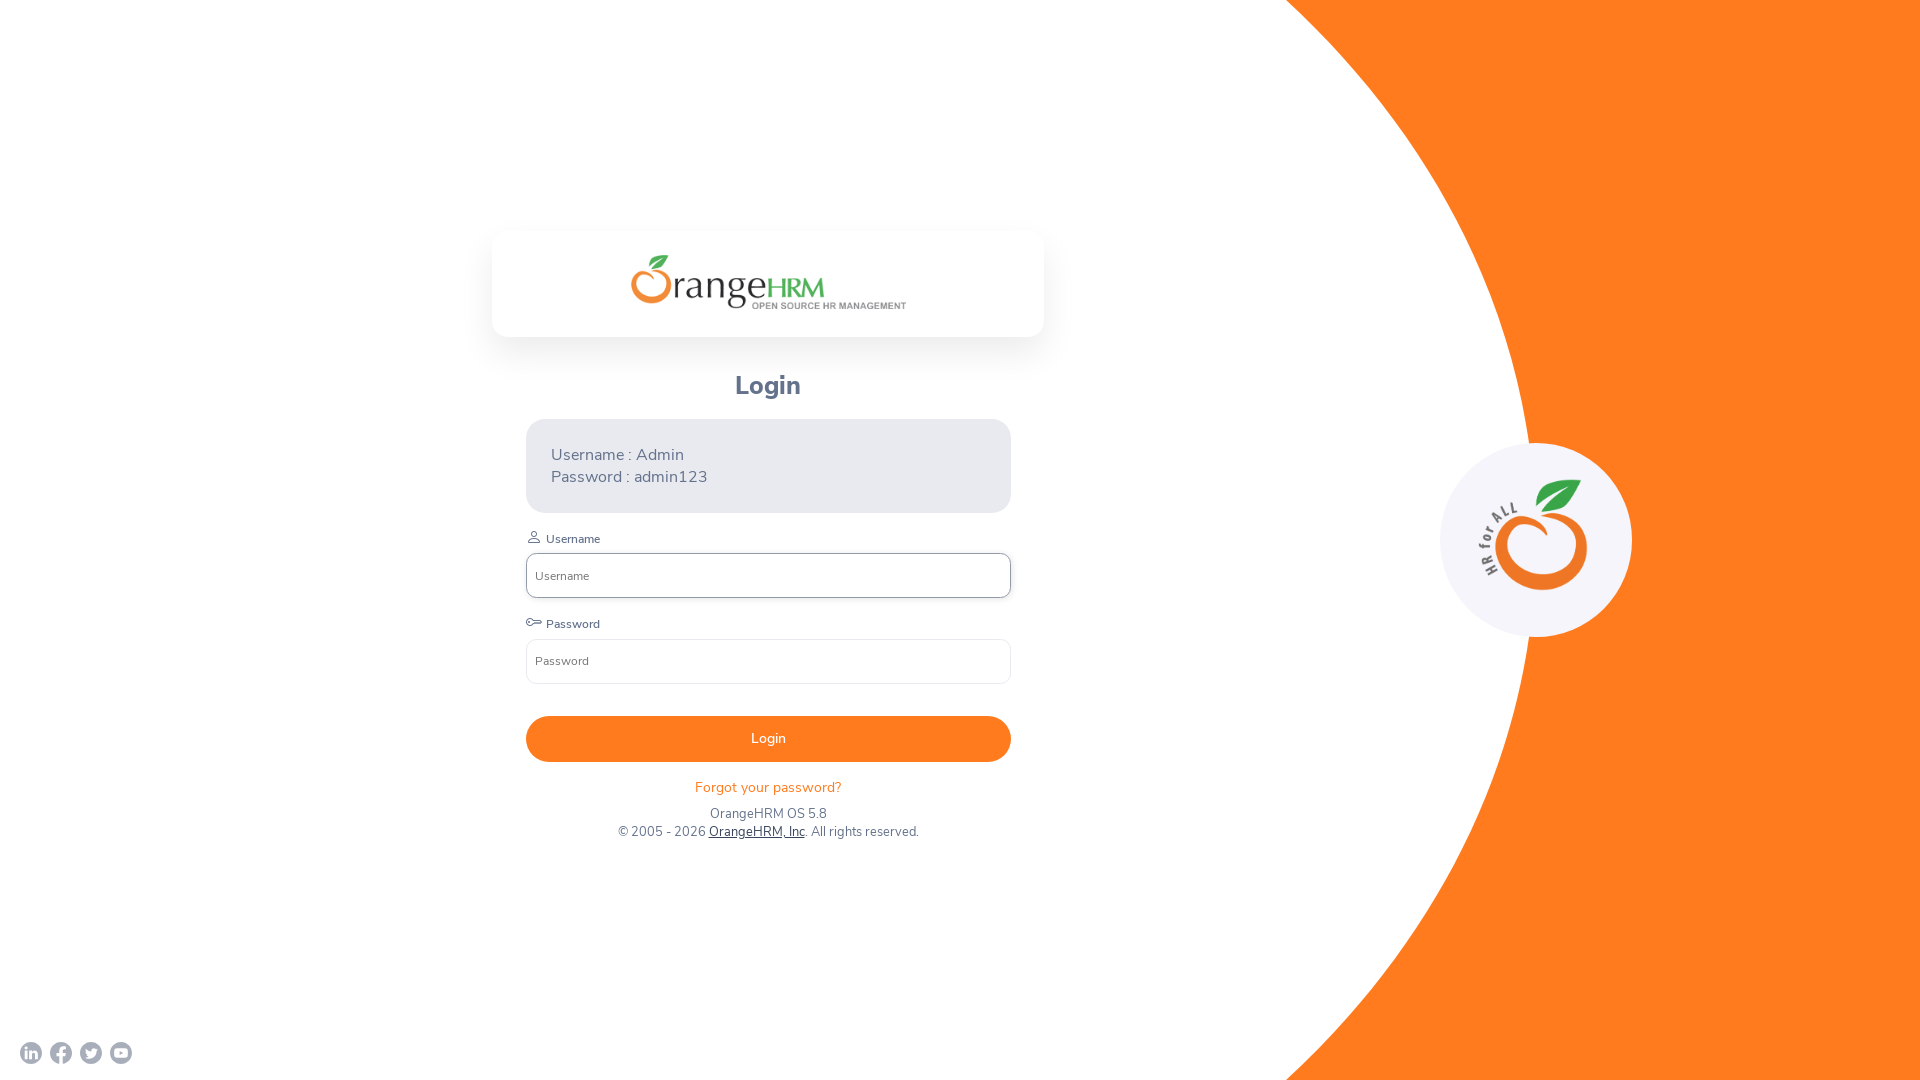

Waited for page to reach domcontentloaded state
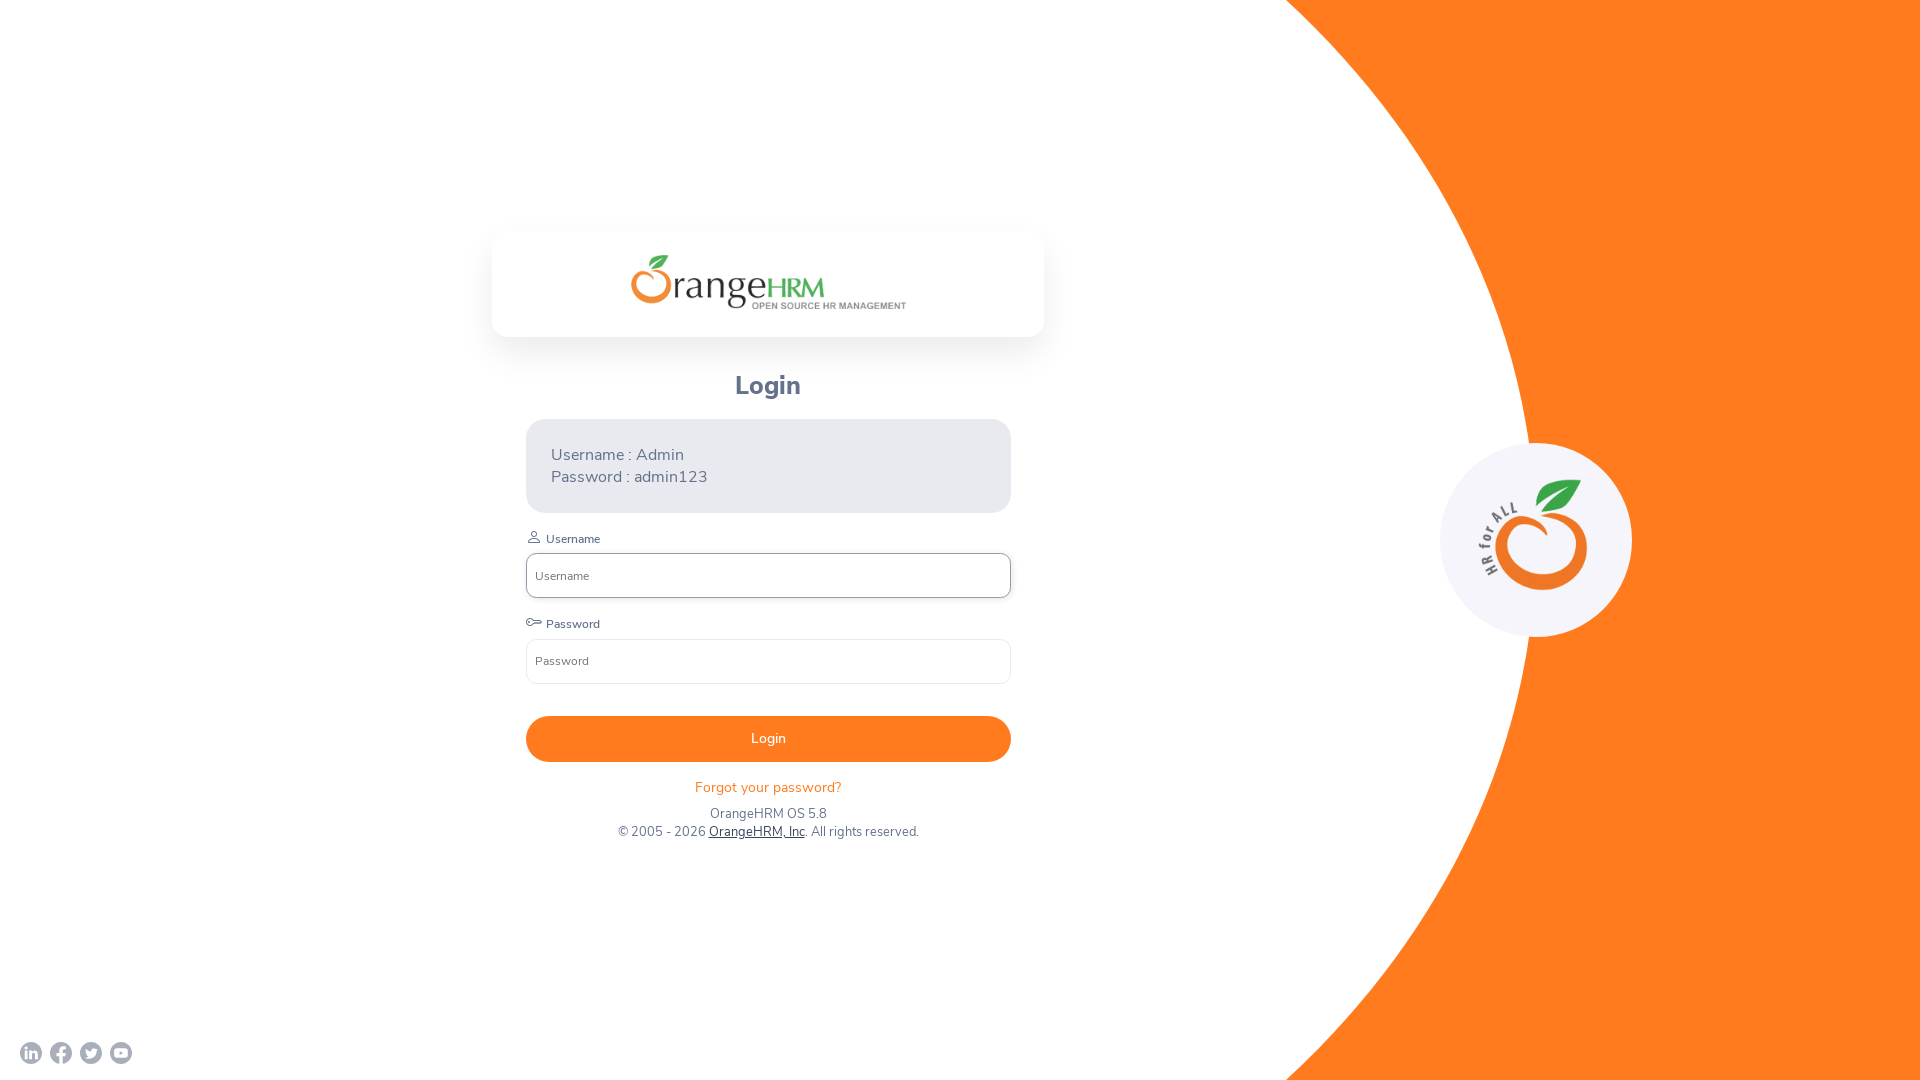

Verified that 'OrangeHRM' text is present in page source
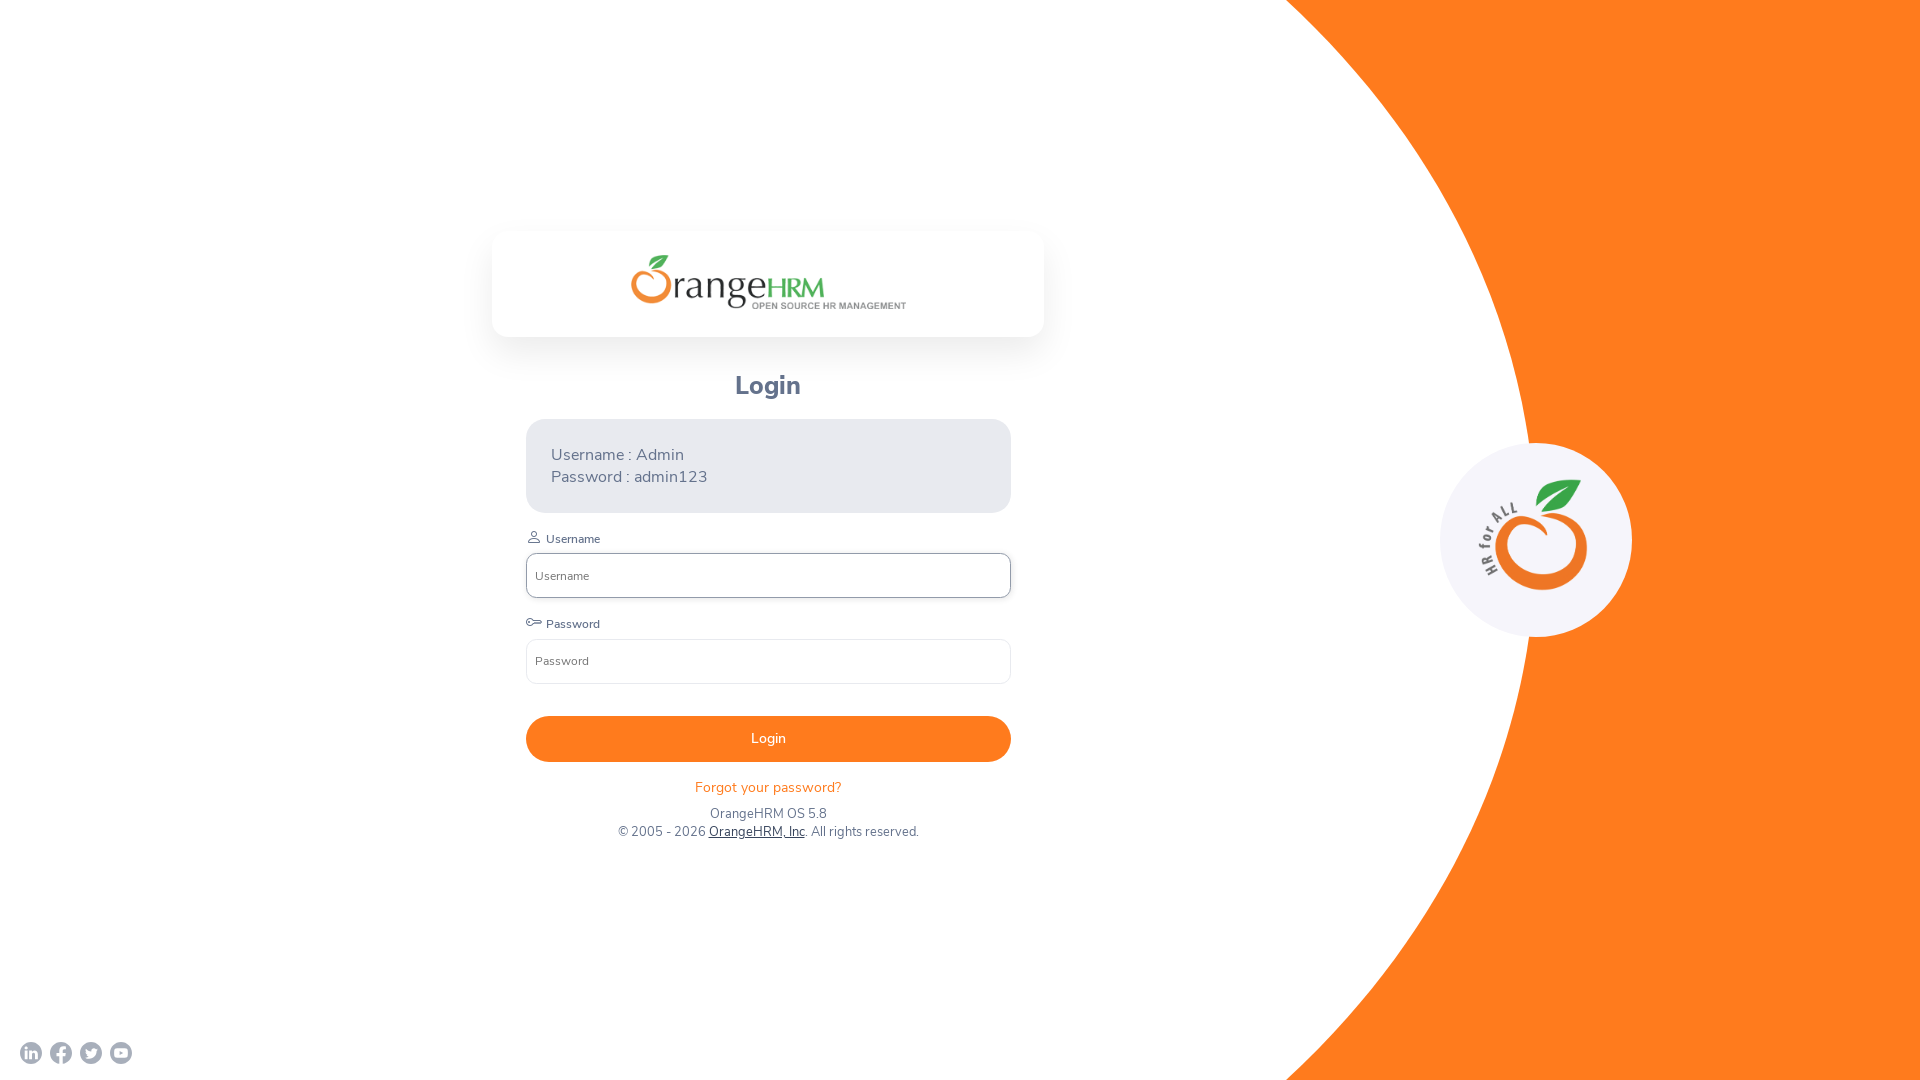

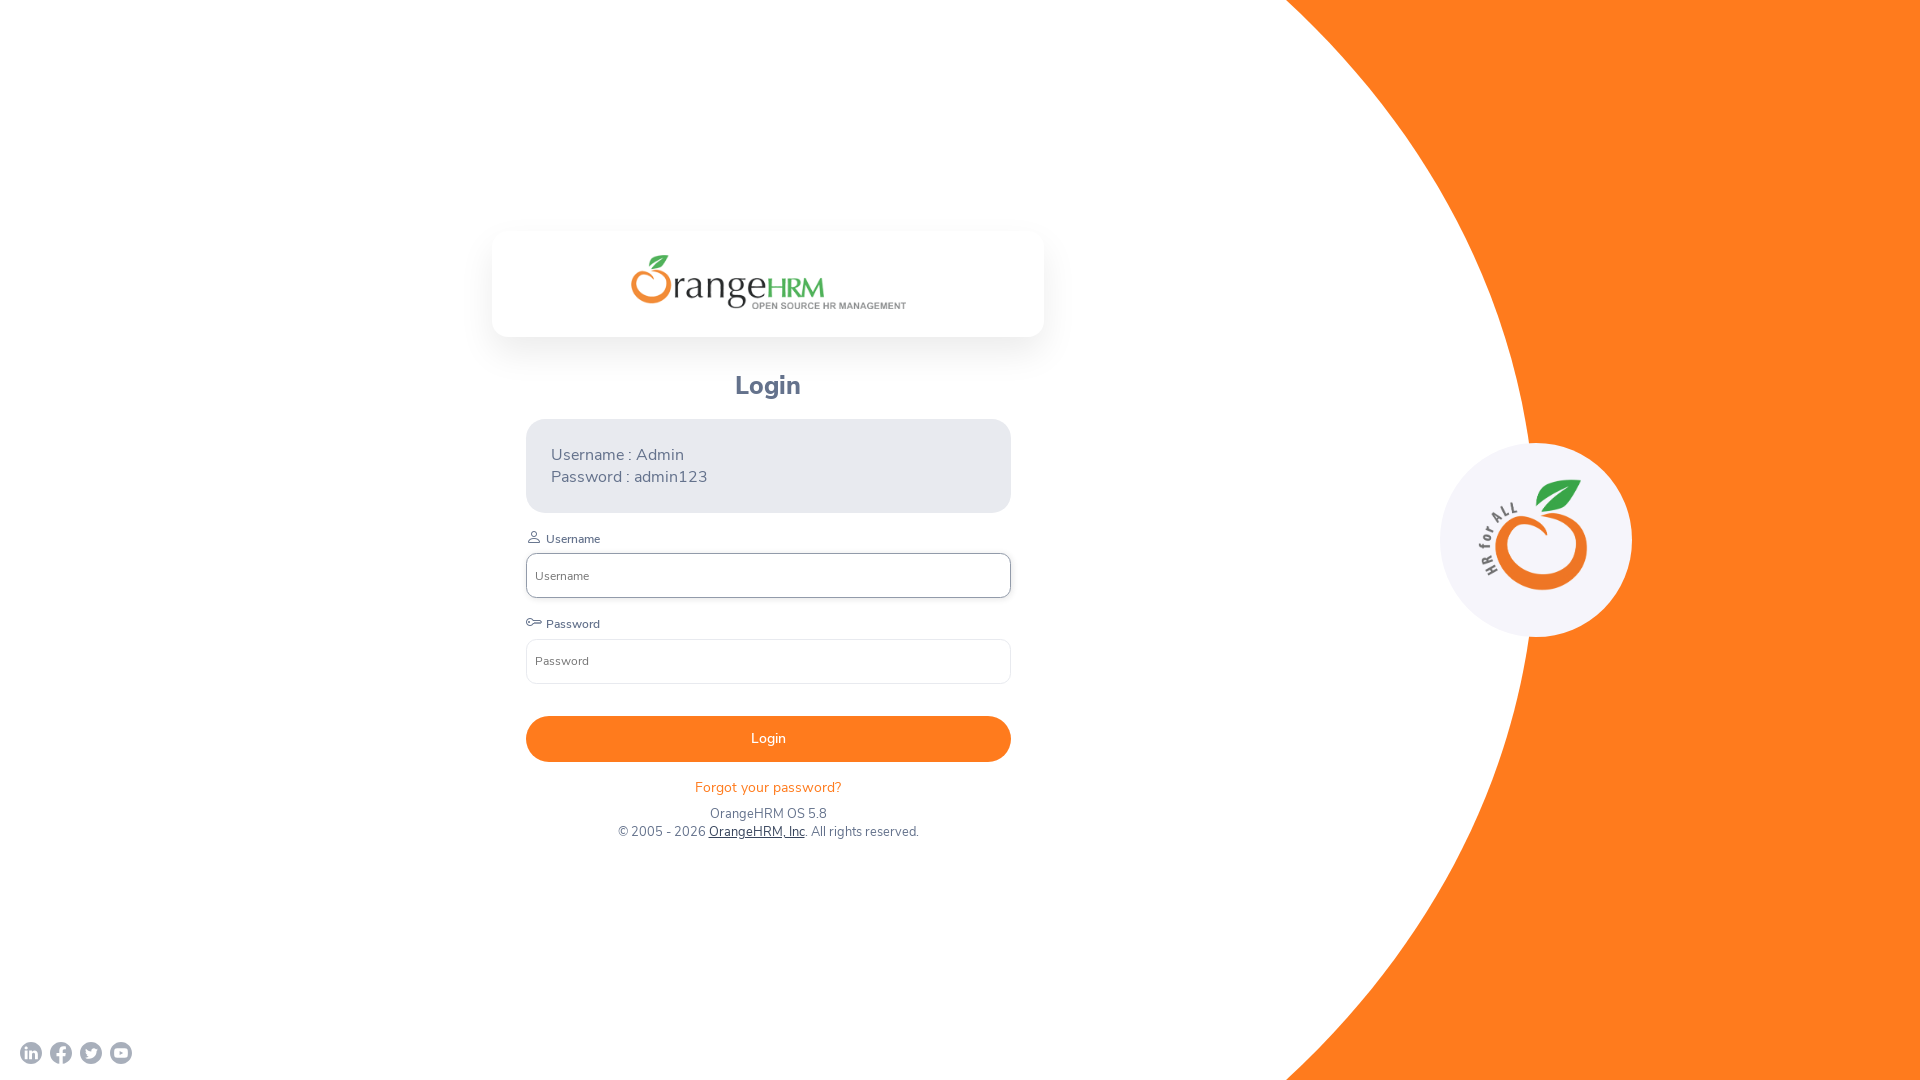